Tests tutorial navigation by clicking the "How to Use" button, navigating to the tutorial page, and clicking through 5 "next" buttons to progress through the tutorial.

Starting URL: https://rotype-staging-87h9l.ondigitalocean.app/

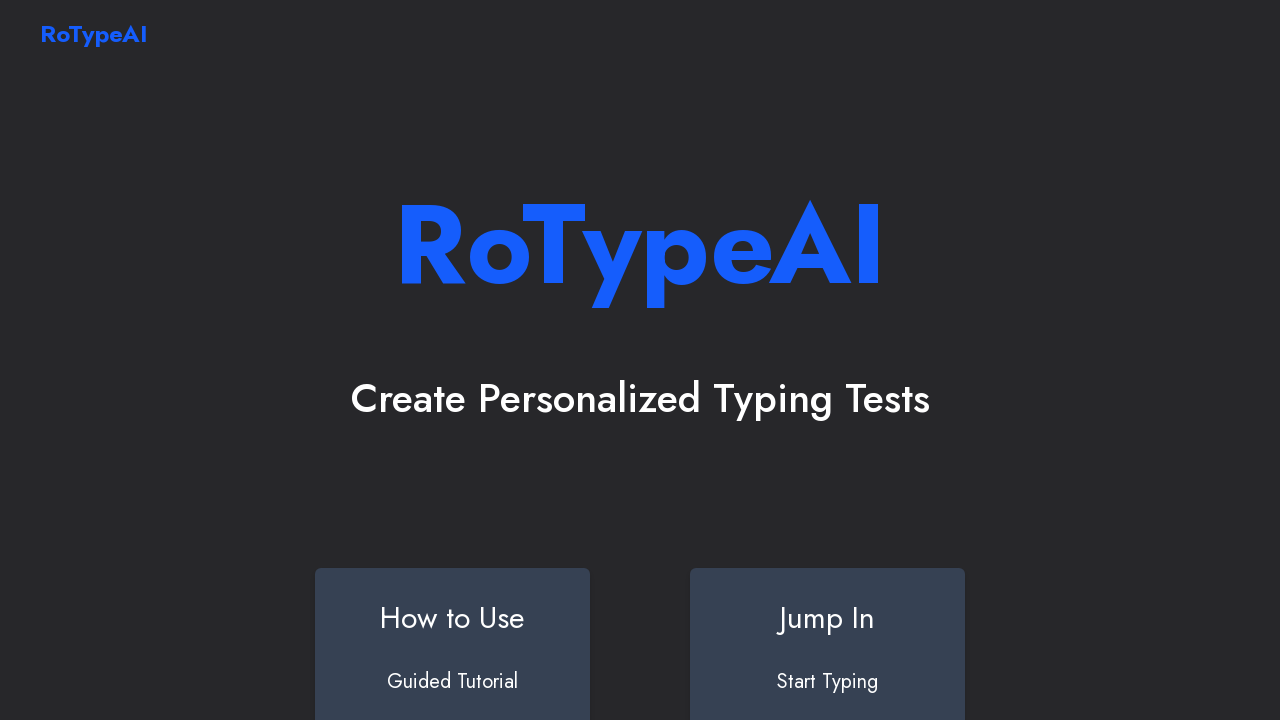

Clicked 'How to Use' button at (452, 640) on #howtouse
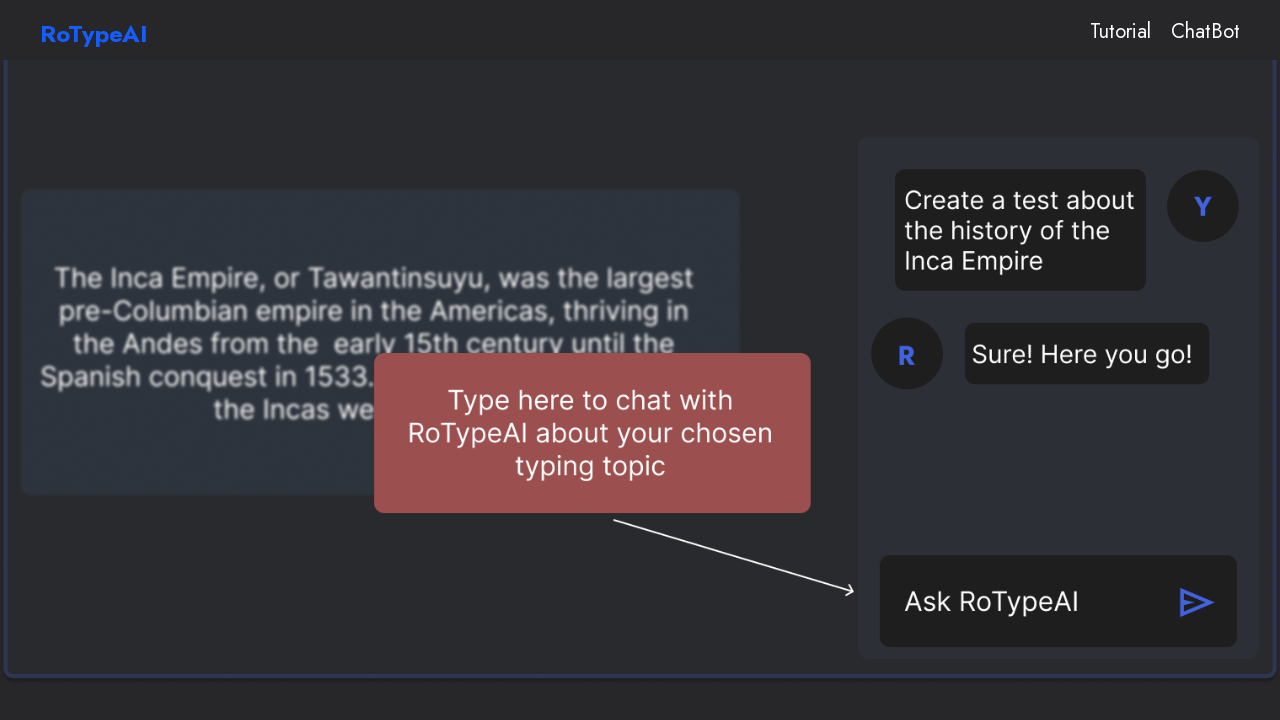

Navigated to Tutorial page
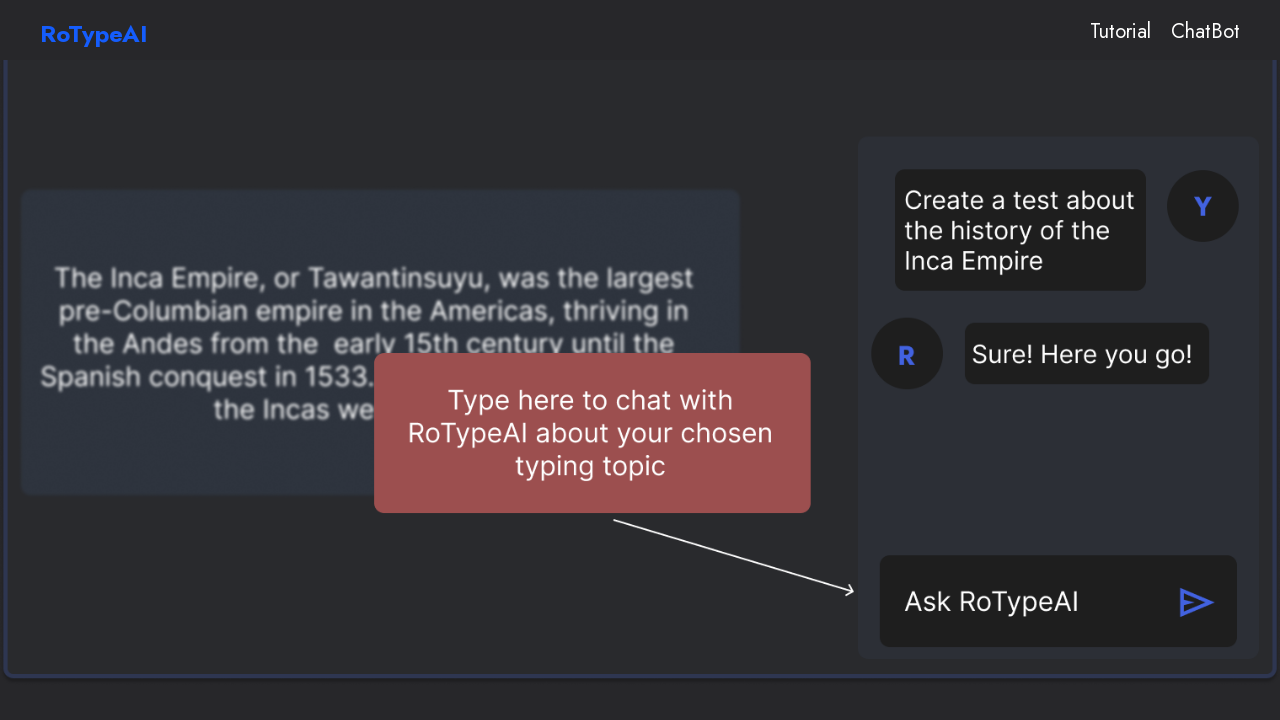

Waited for tutorial page to fully load
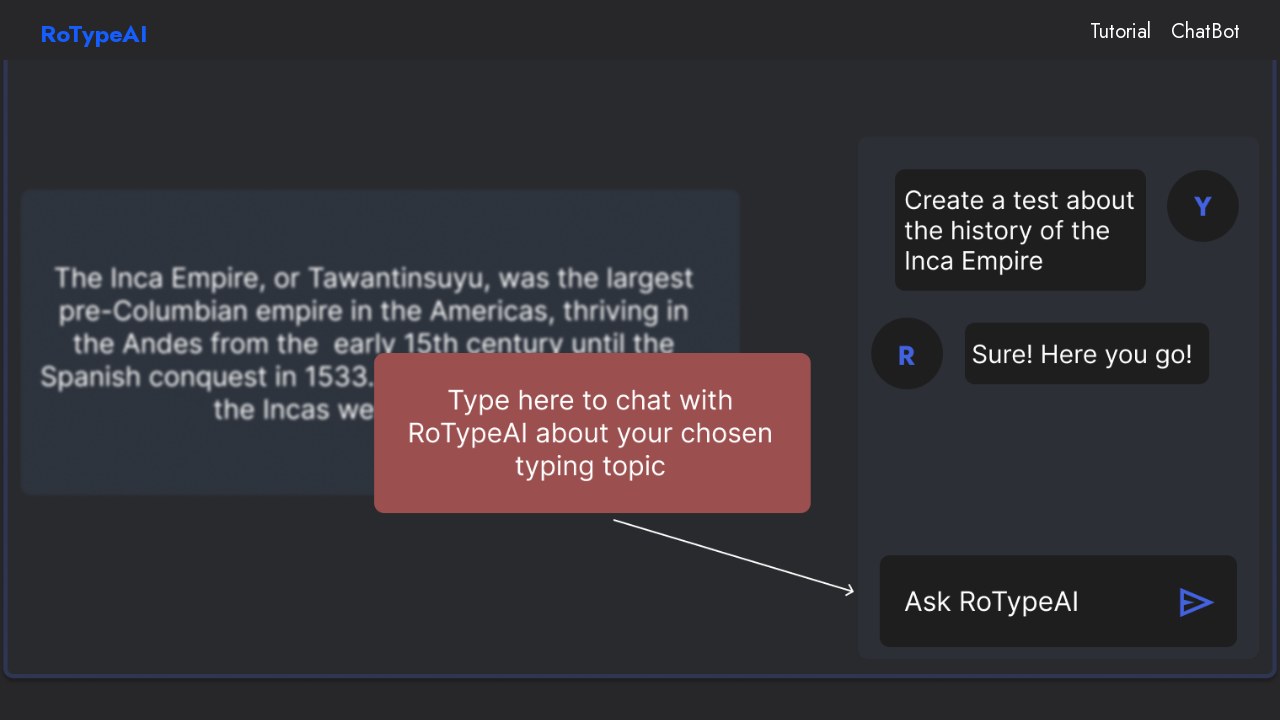

Scrolled next button into view (iteration 1)
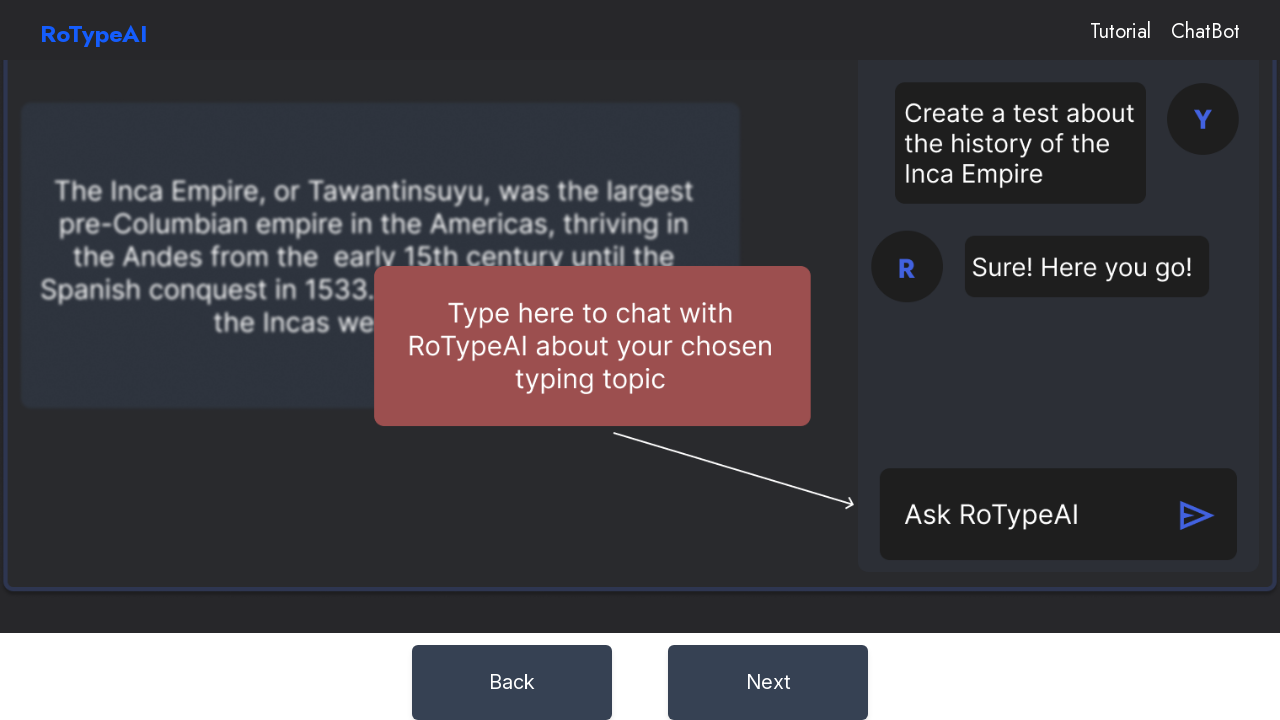

Waited before clicking next button (iteration 1)
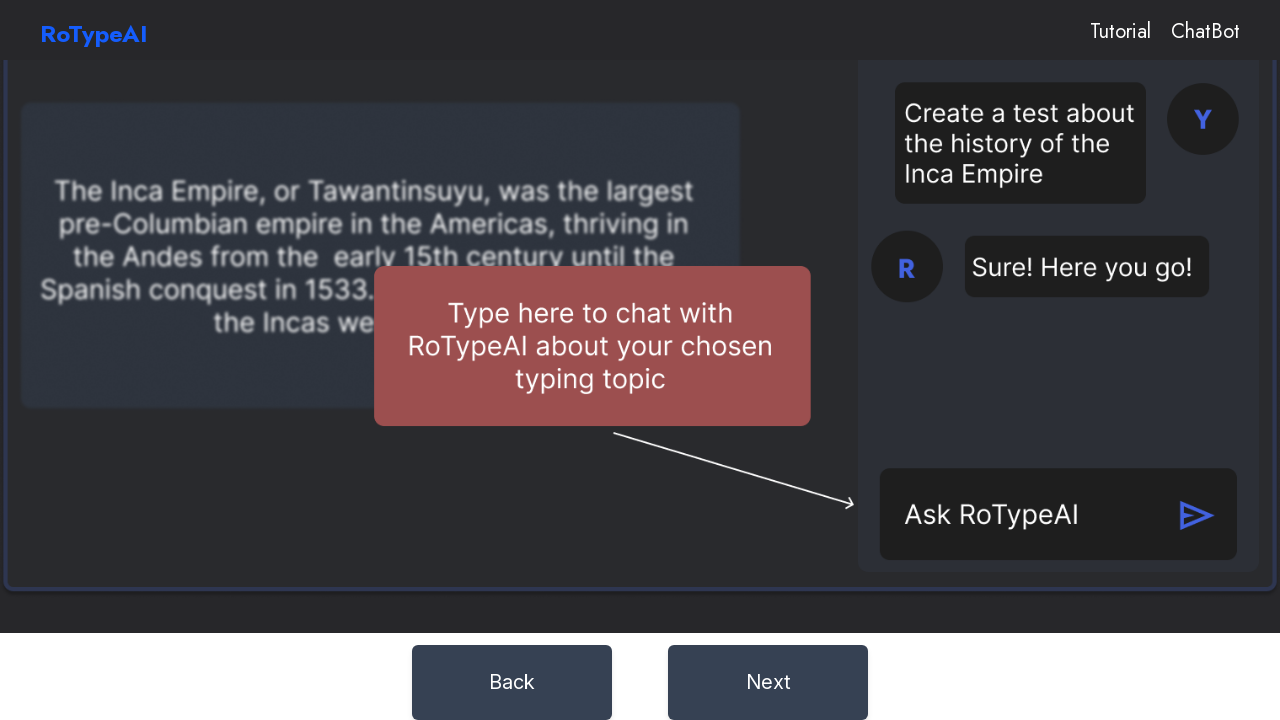

Clicked next button to progress through tutorial (iteration 1) at (768, 682) on button div#next
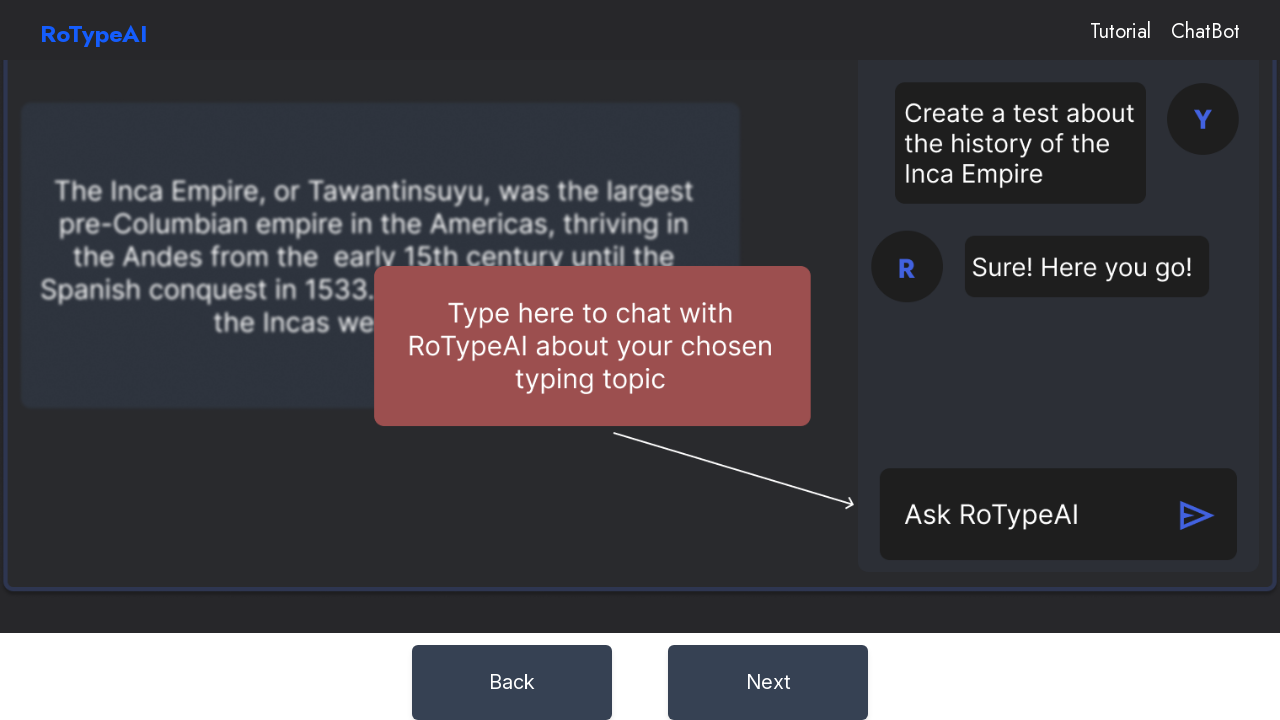

Scrolled next button into view (iteration 2)
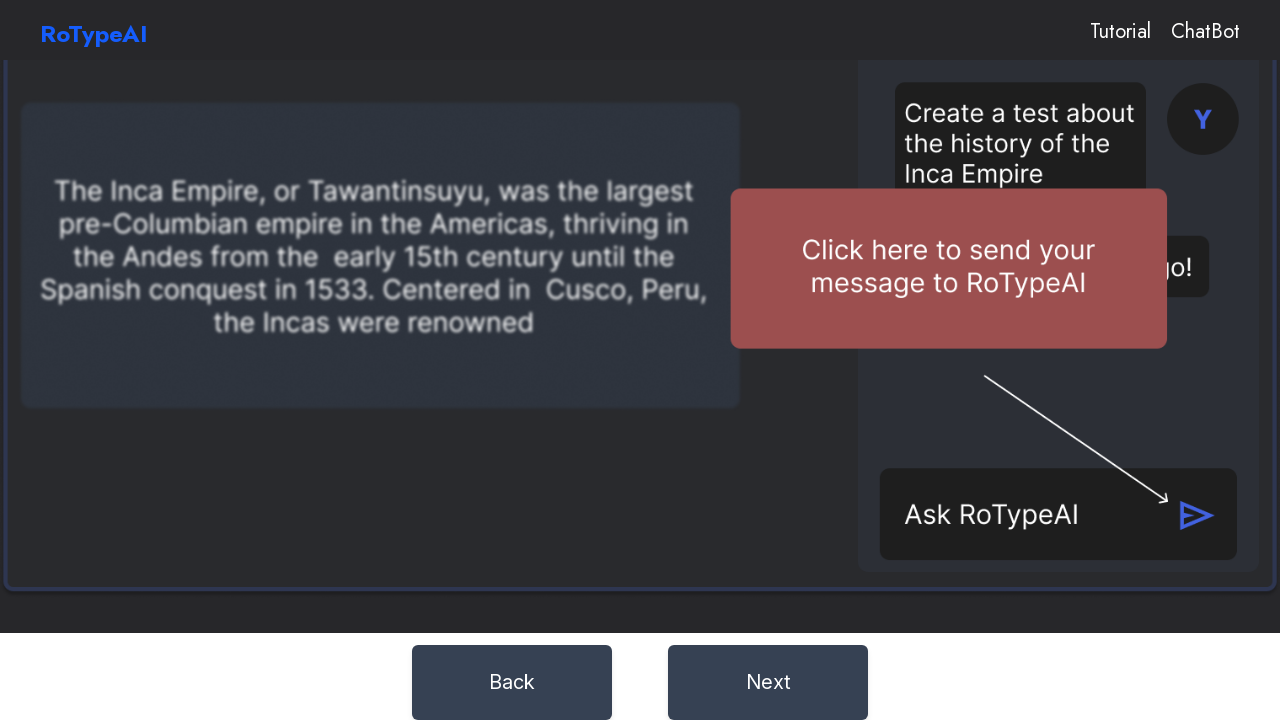

Waited before clicking next button (iteration 2)
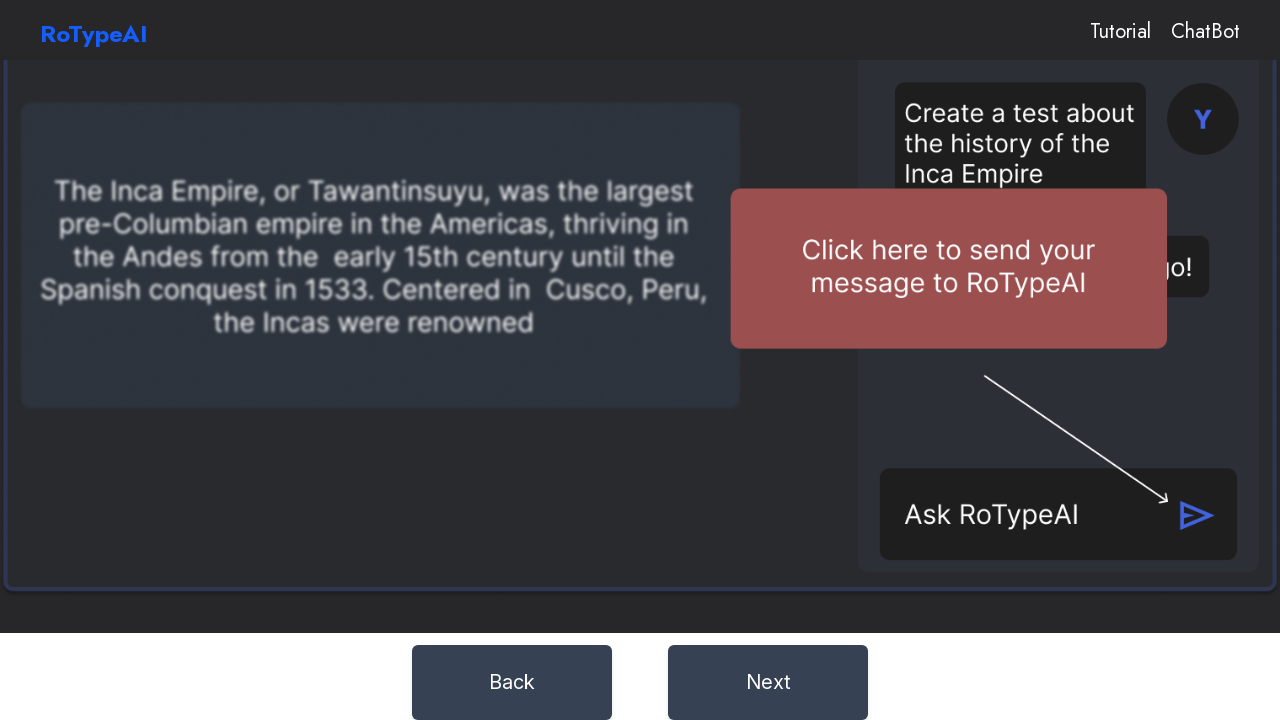

Clicked next button to progress through tutorial (iteration 2) at (768, 682) on button div#next
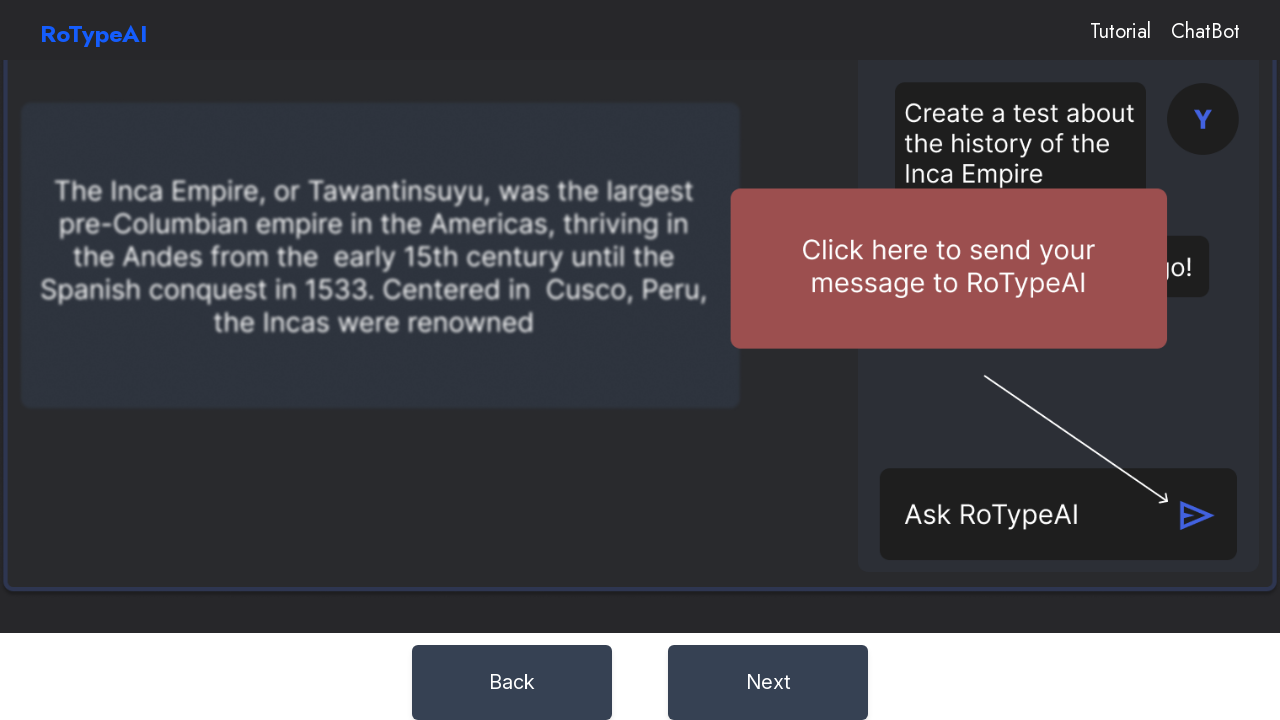

Scrolled next button into view (iteration 3)
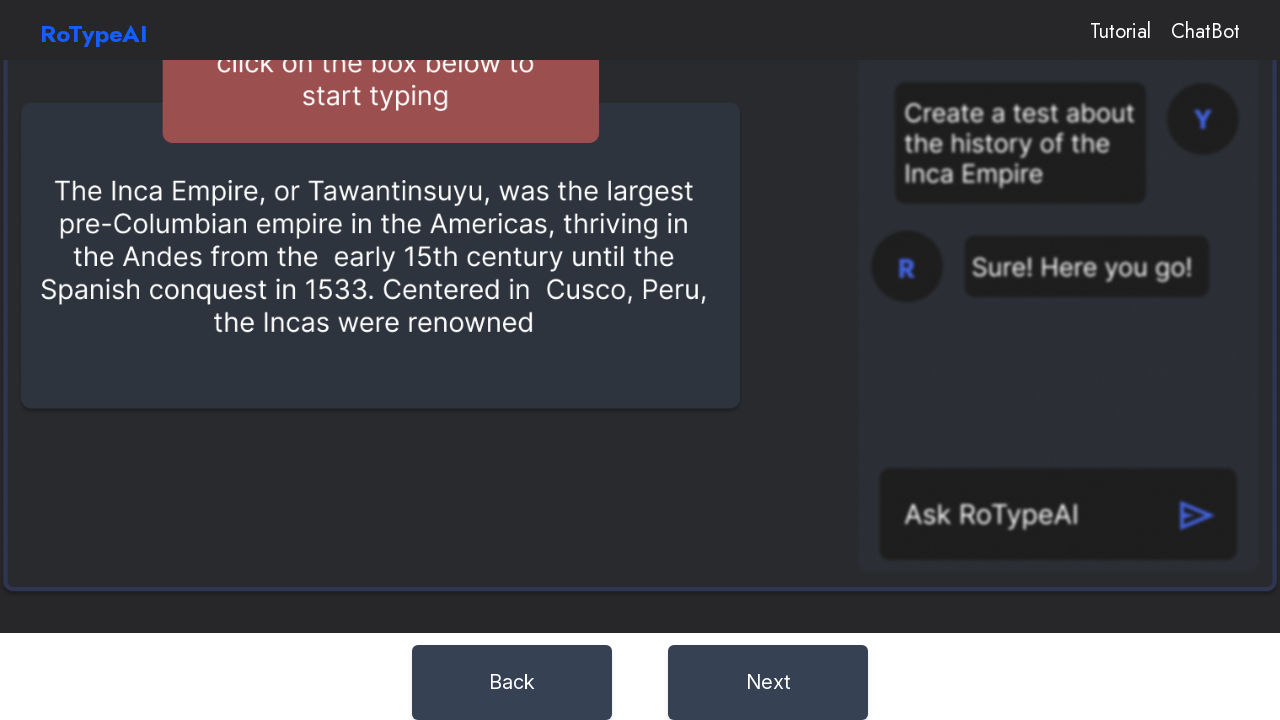

Waited before clicking next button (iteration 3)
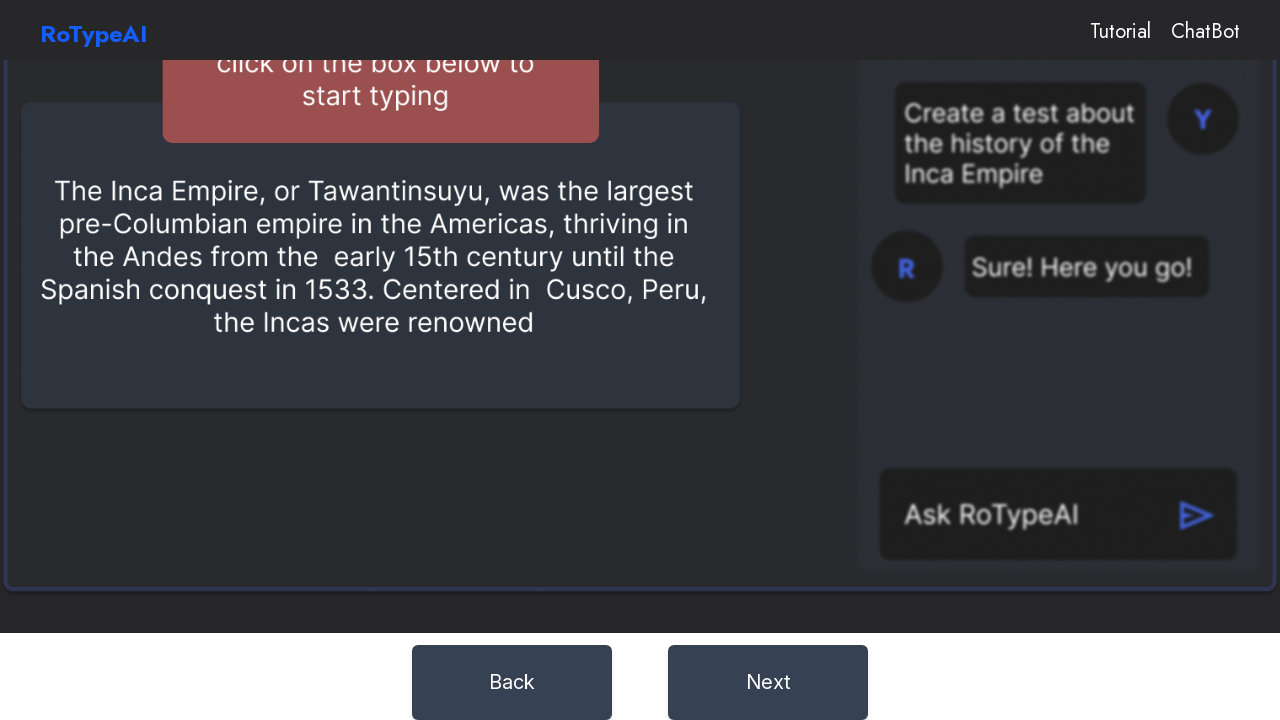

Clicked next button to progress through tutorial (iteration 3) at (768, 682) on button div#next
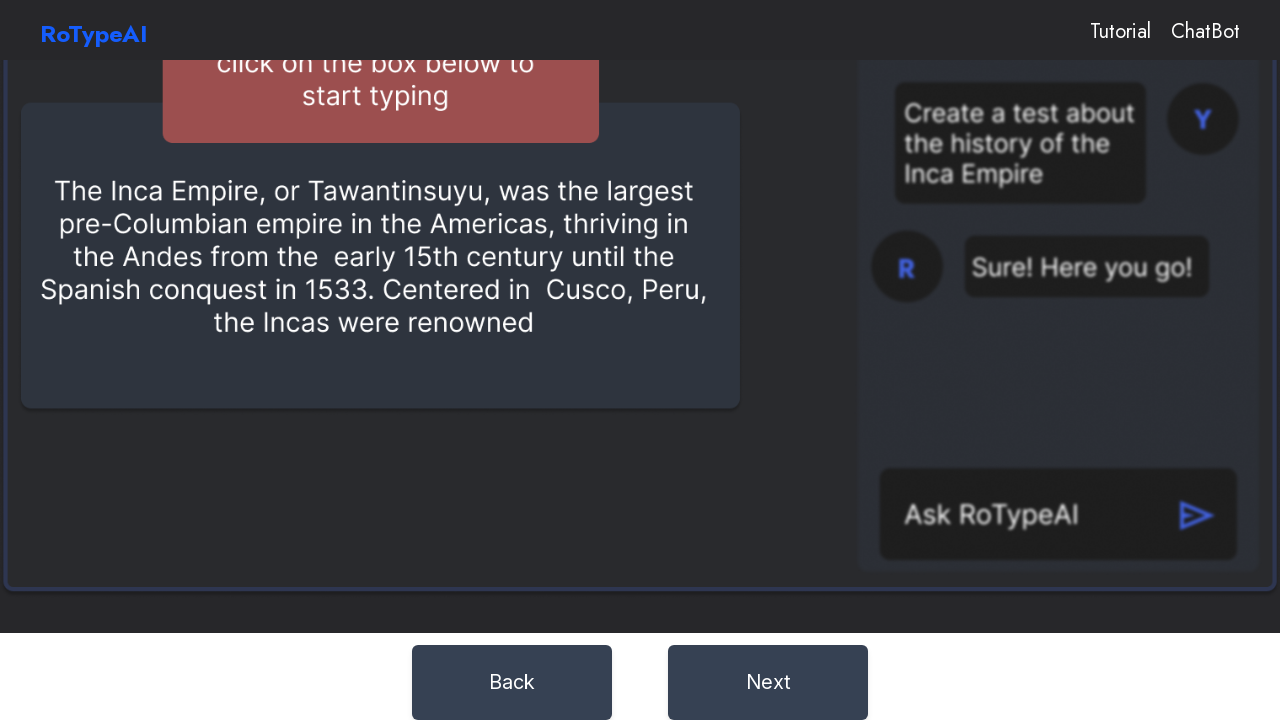

Scrolled next button into view (iteration 4)
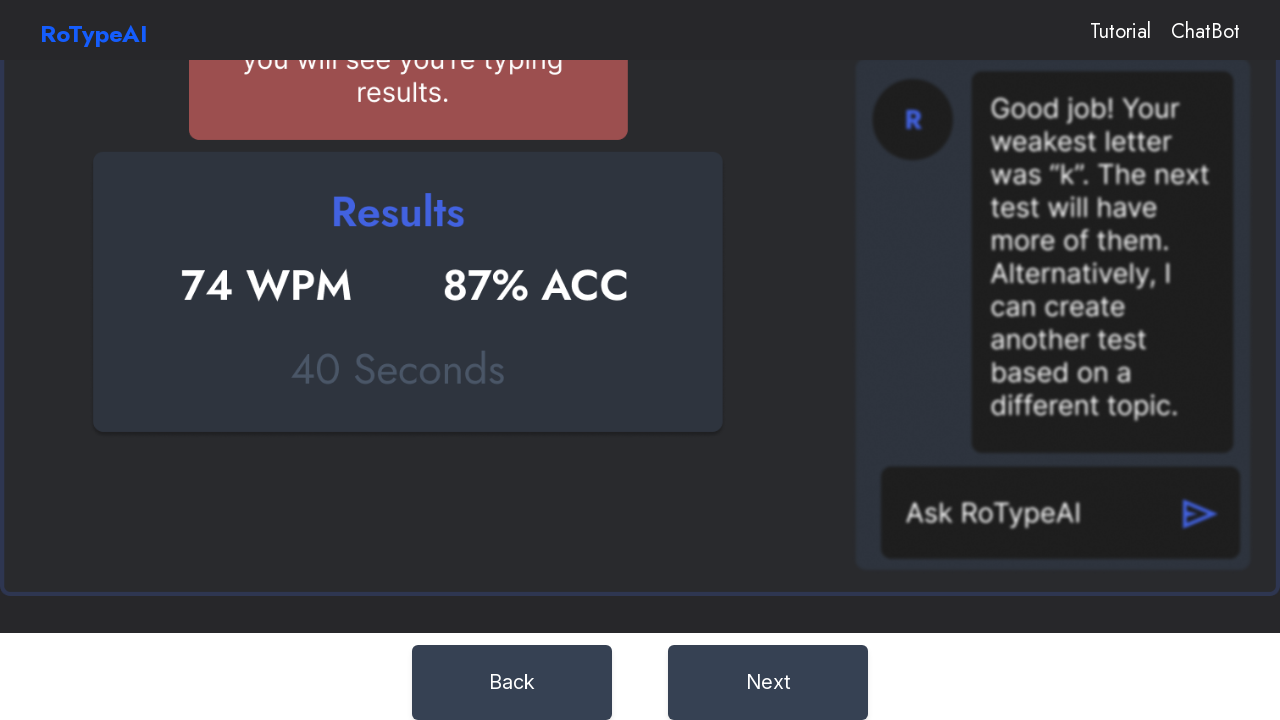

Waited before clicking next button (iteration 4)
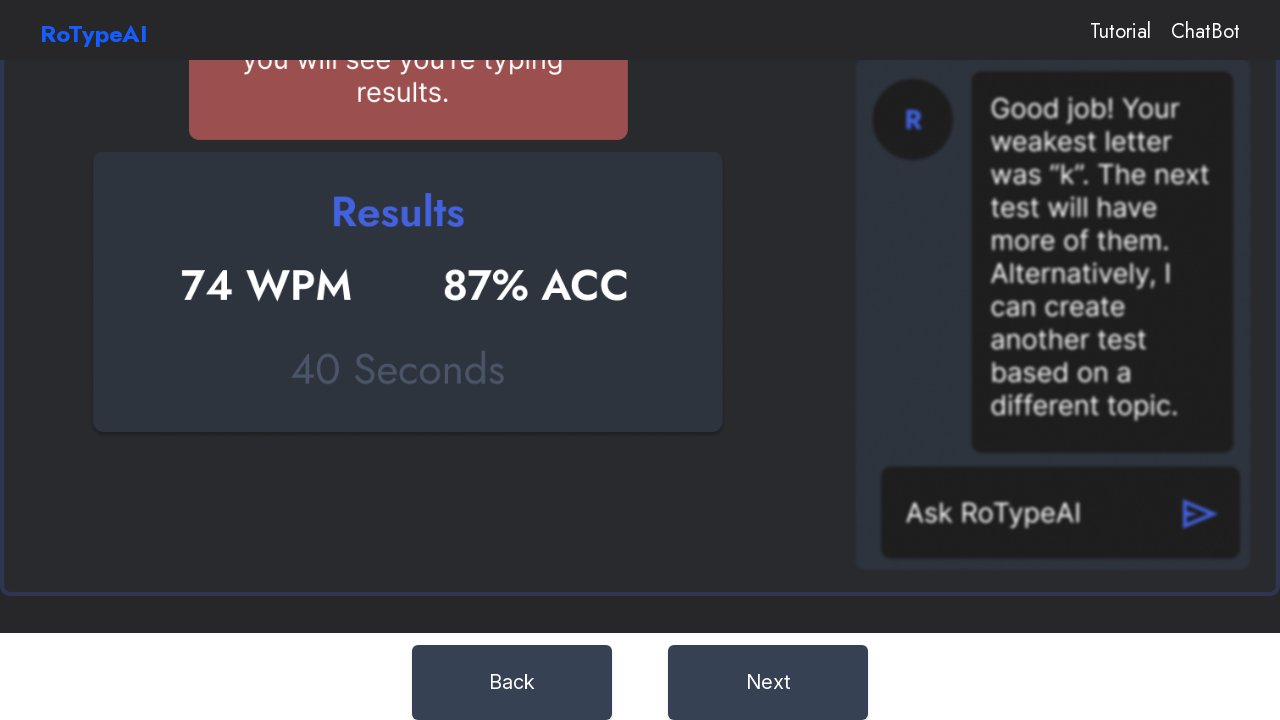

Clicked next button to progress through tutorial (iteration 4) at (768, 682) on button div#next
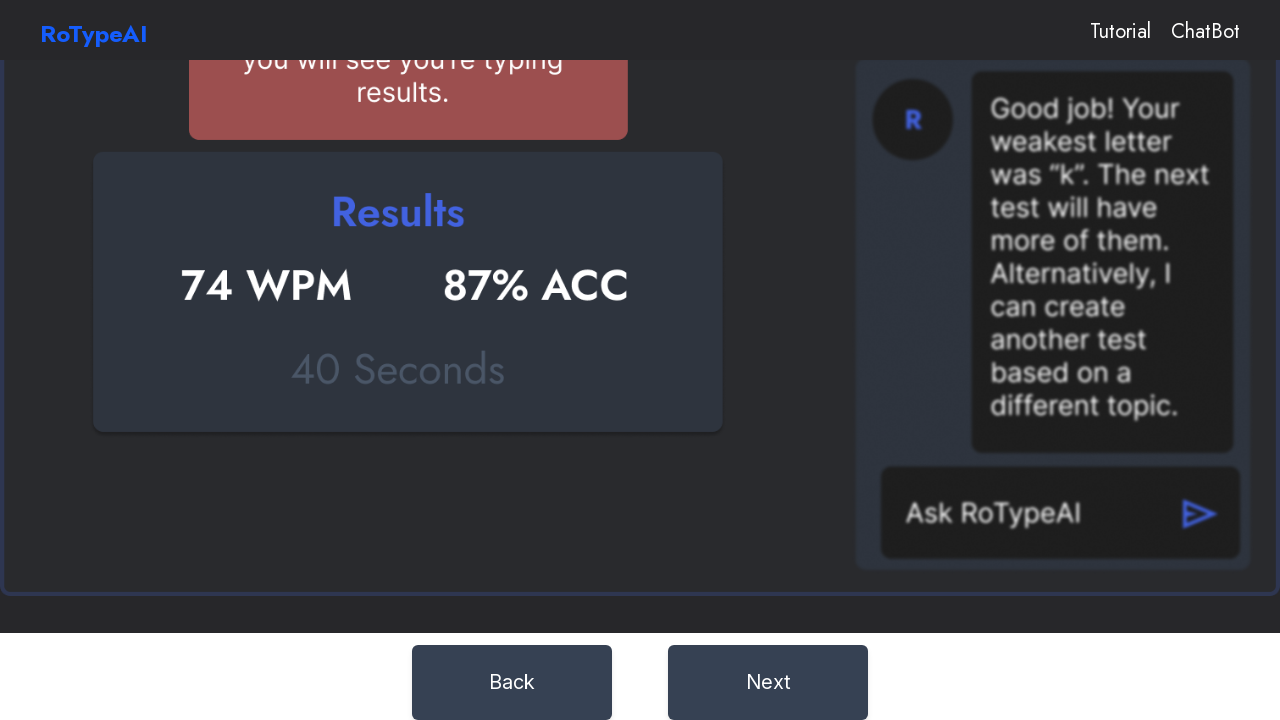

Scrolled next button into view (iteration 5)
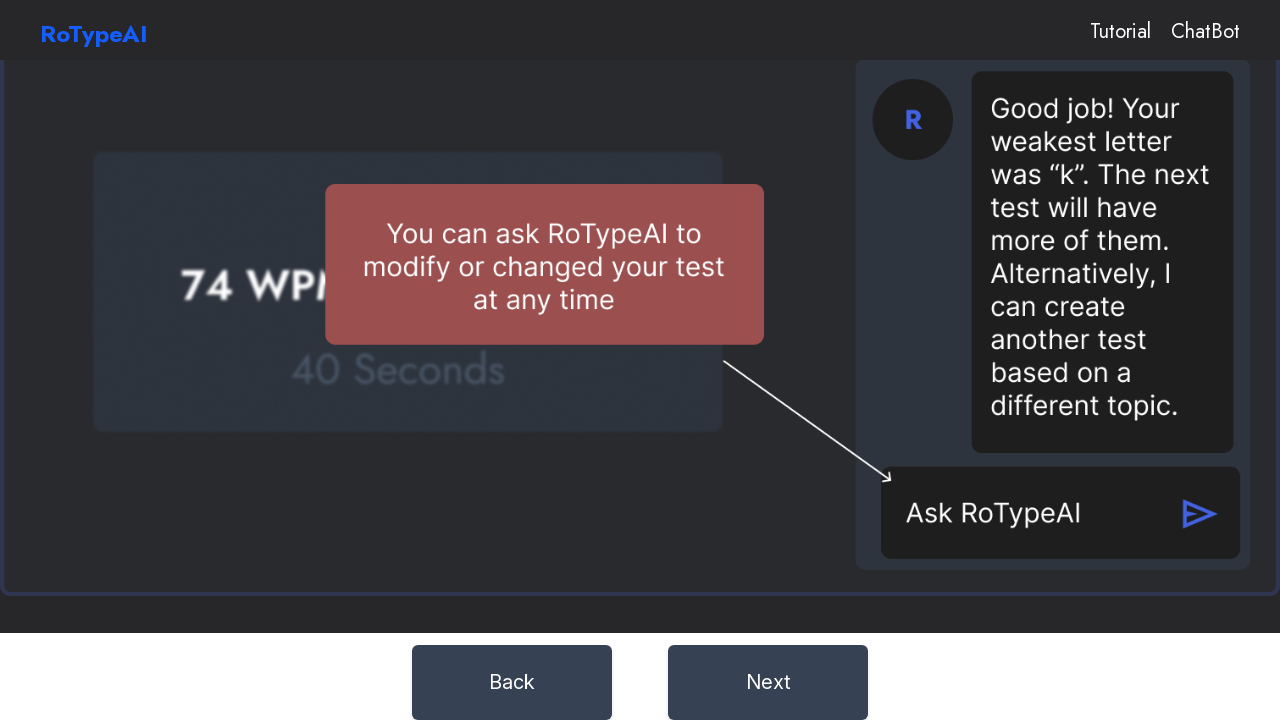

Waited before clicking next button (iteration 5)
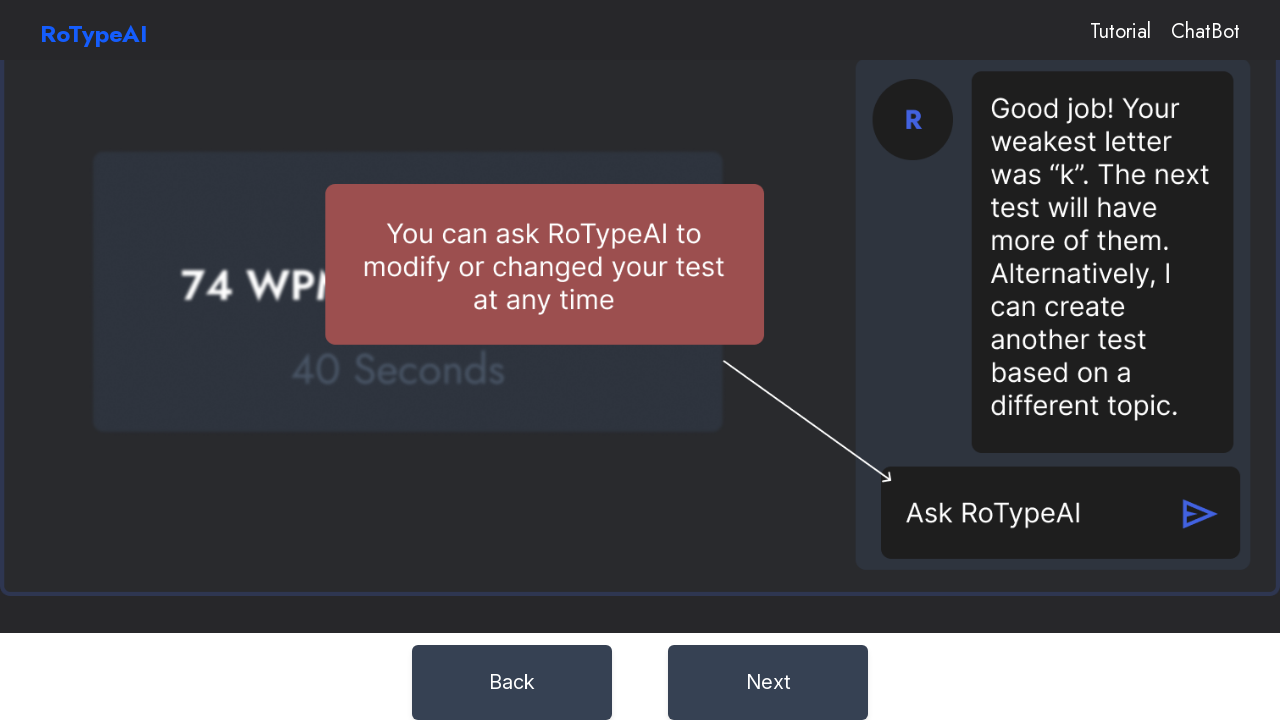

Clicked next button to progress through tutorial (iteration 5) at (768, 682) on button div#next
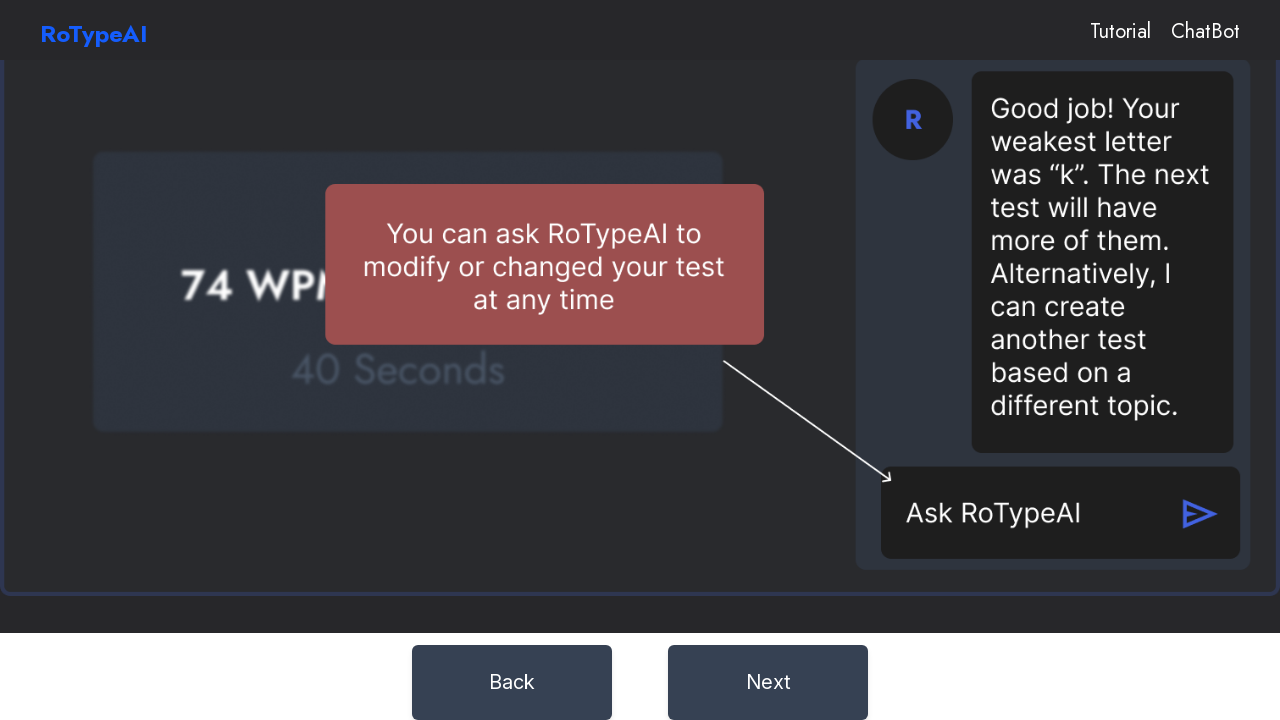

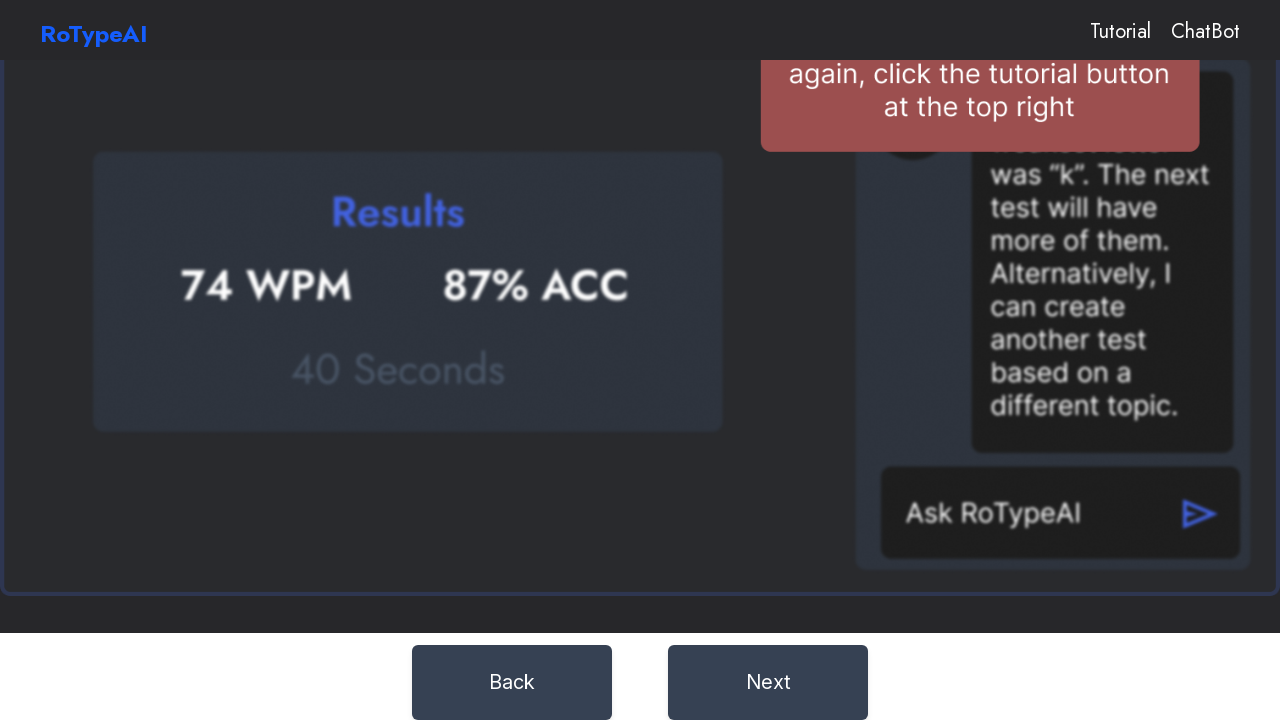